A minimal test that navigates to the Platzi website homepage and verifies the page loads.

Starting URL: https://www.platzi.com

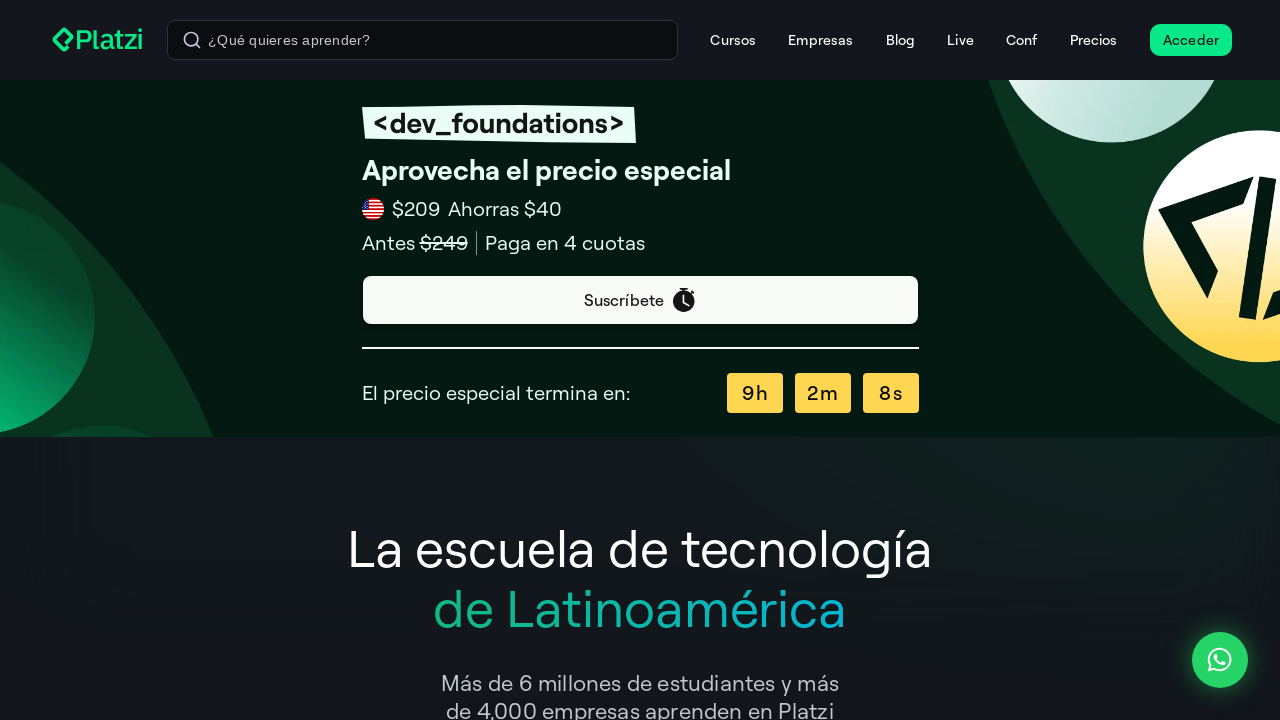

Waited for page DOM to be fully loaded
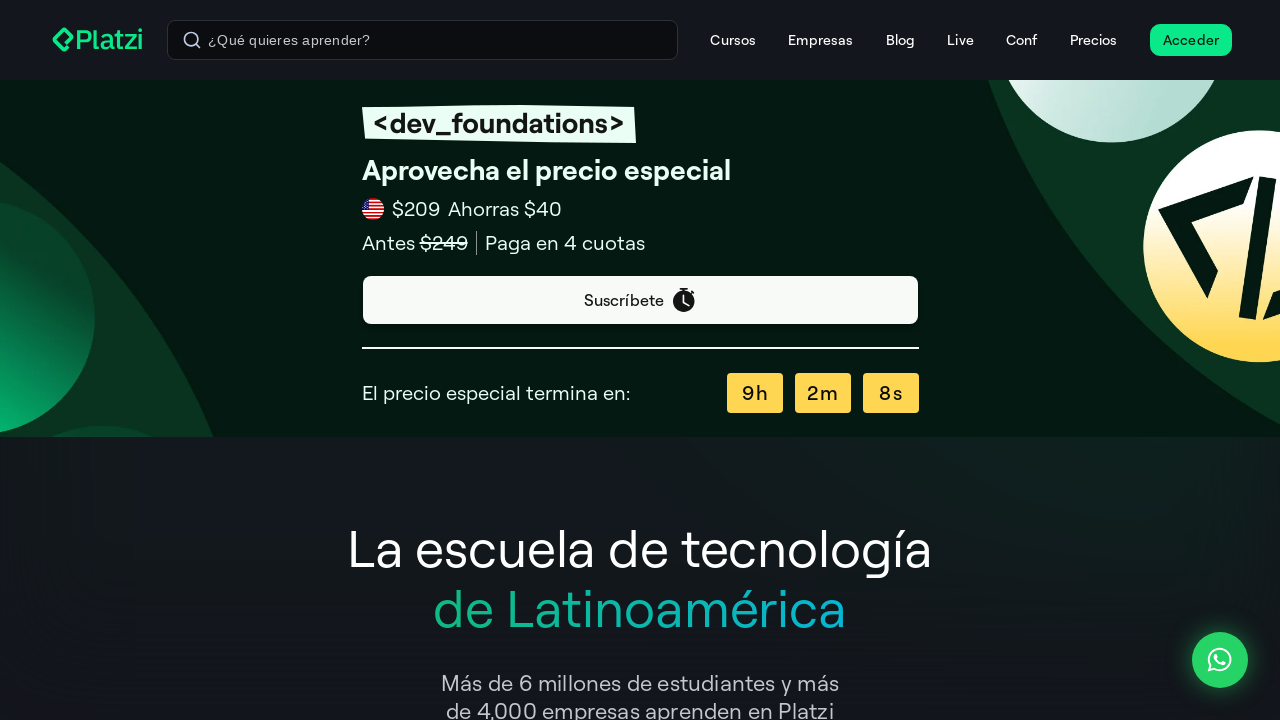

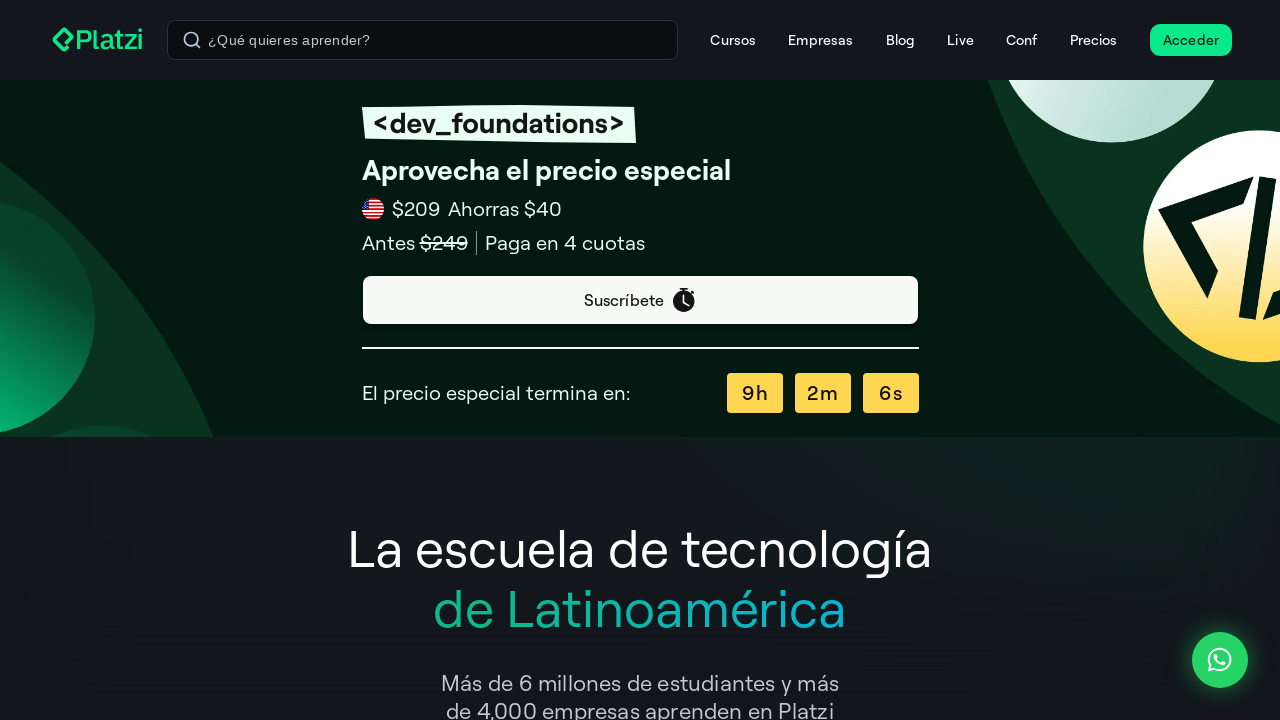